Tests default browser context by navigating to a page and verifying the correct page title

Starting URL: https://www.rahulshettyacademy.com/loginpagePractise/

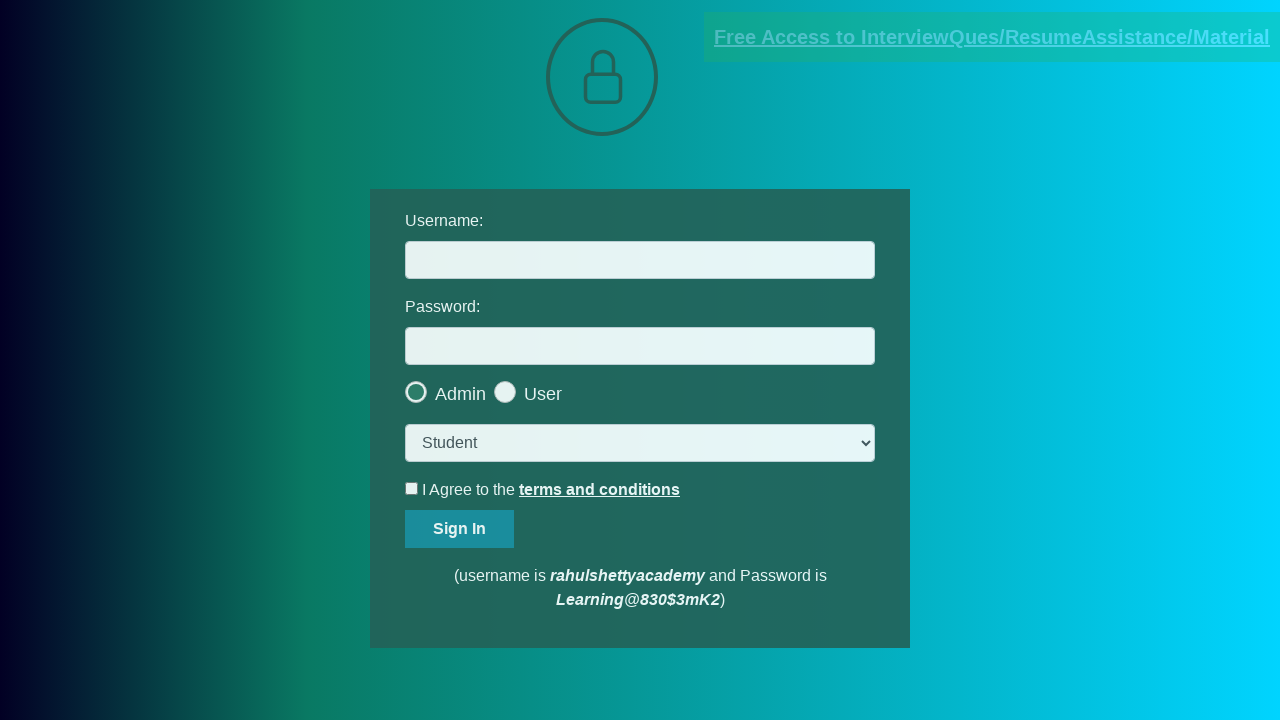

Waited for page to load (domcontentloaded state)
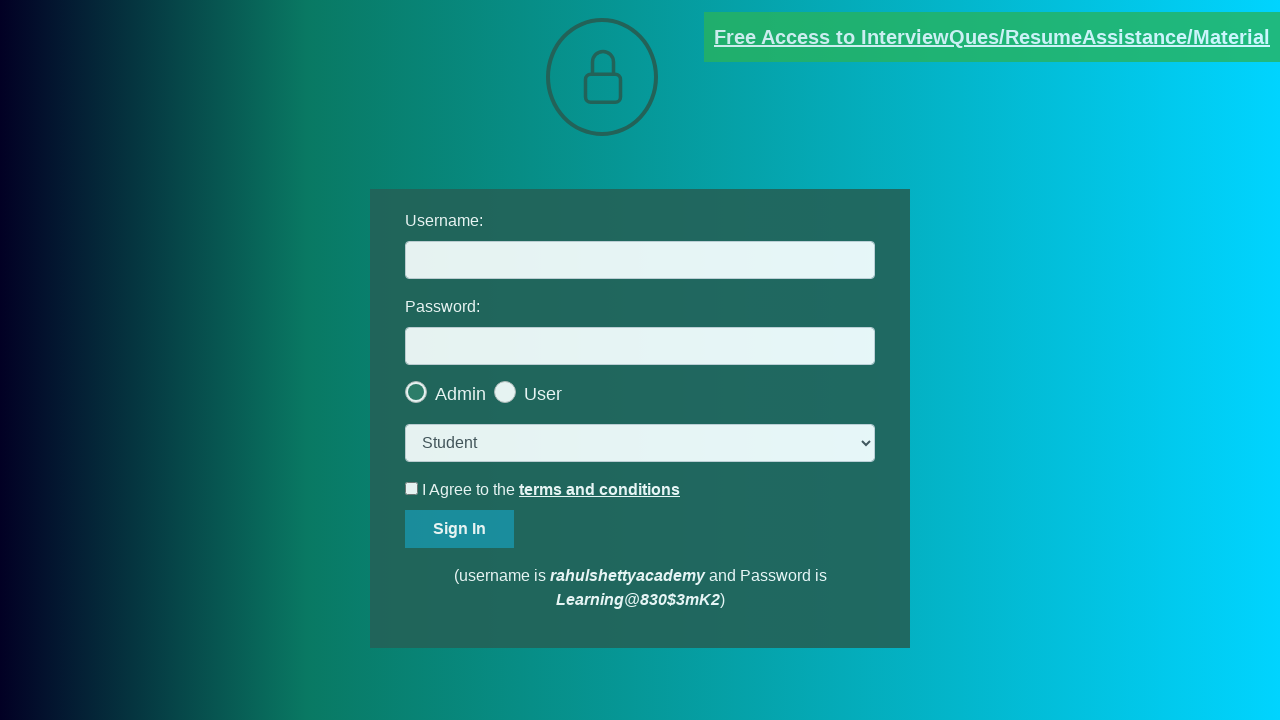

Verified page title is 'LoginPage Practise | Rahul Shetty Academy'
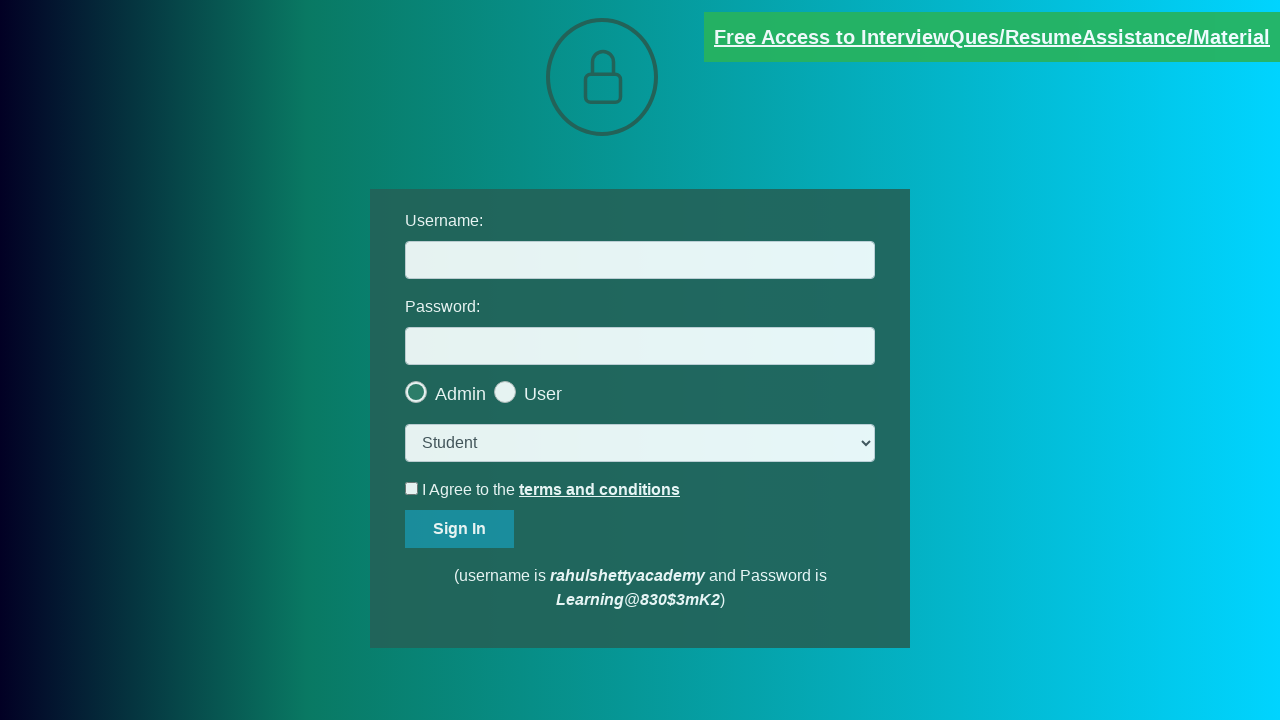

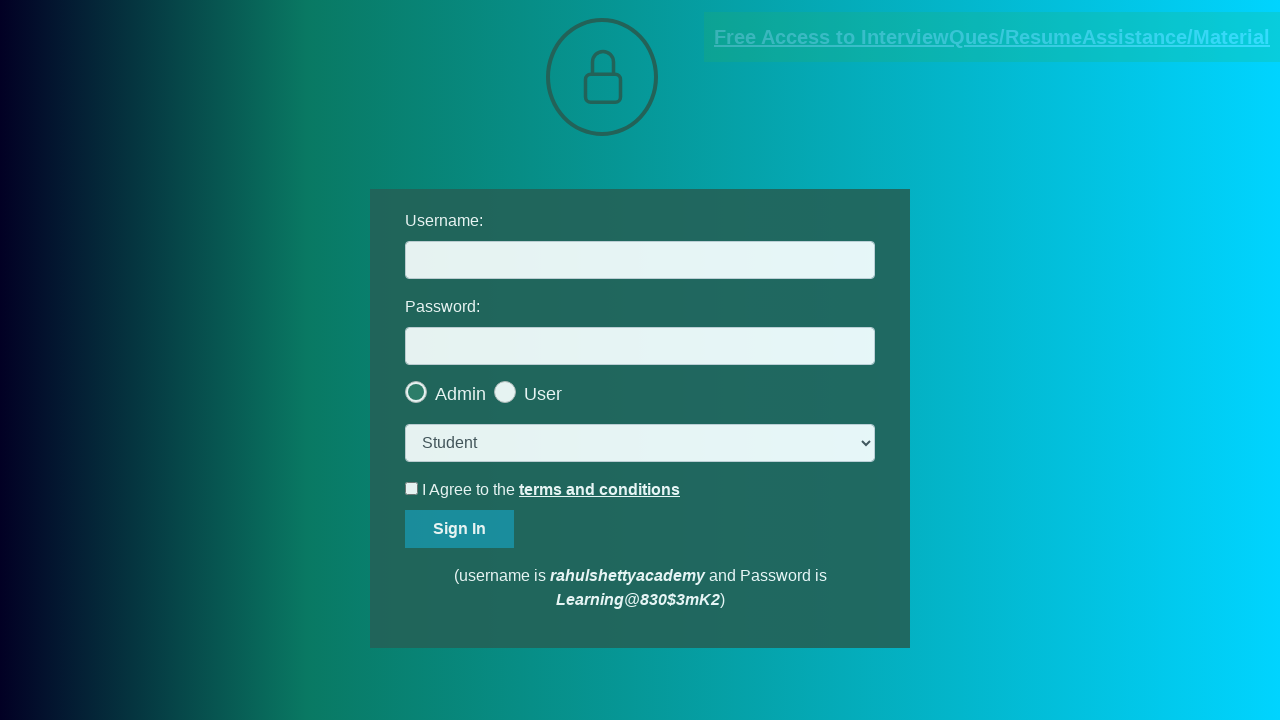